Tests checkbox functionality by checking only the Age checkbox and verifying the corresponding heading updates

Starting URL: https://practice.automationnest.com/checkbox?from=landing1

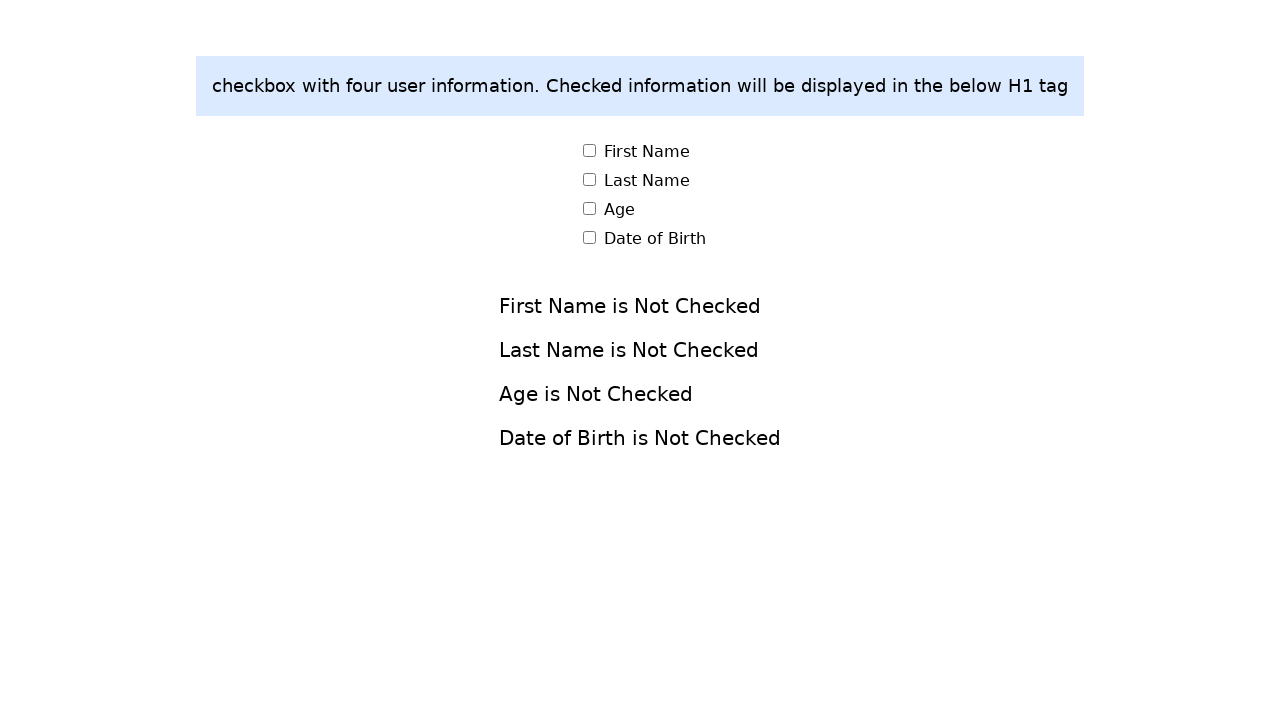

Checked the Age checkbox at (589, 208) on internal:role=checkbox[name="Age"i]
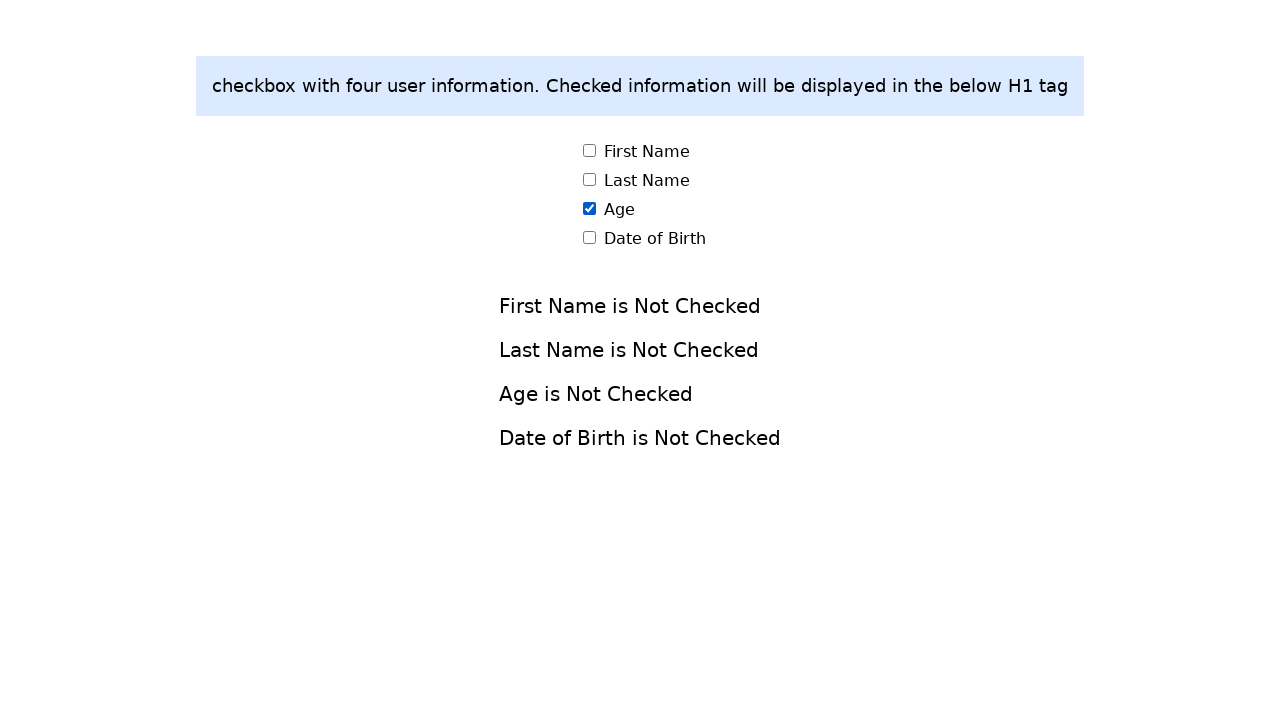

Located the Age heading element
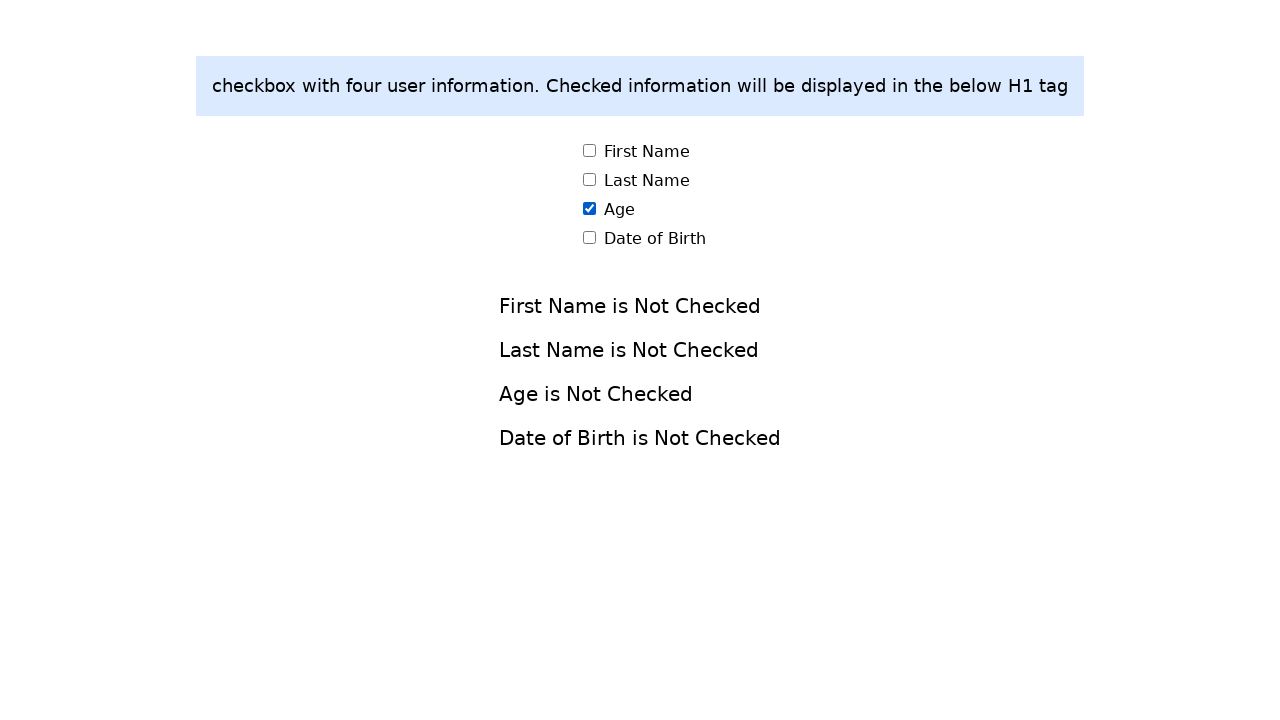

Age heading became visible after checkbox selection
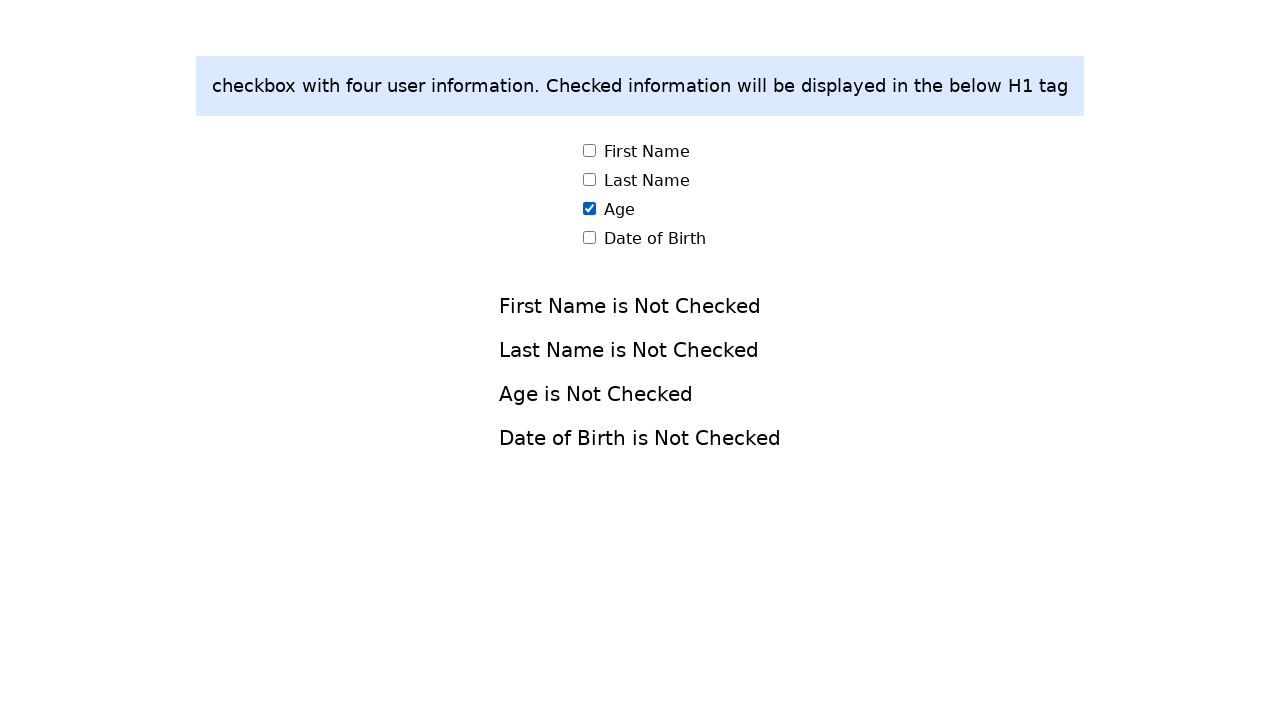

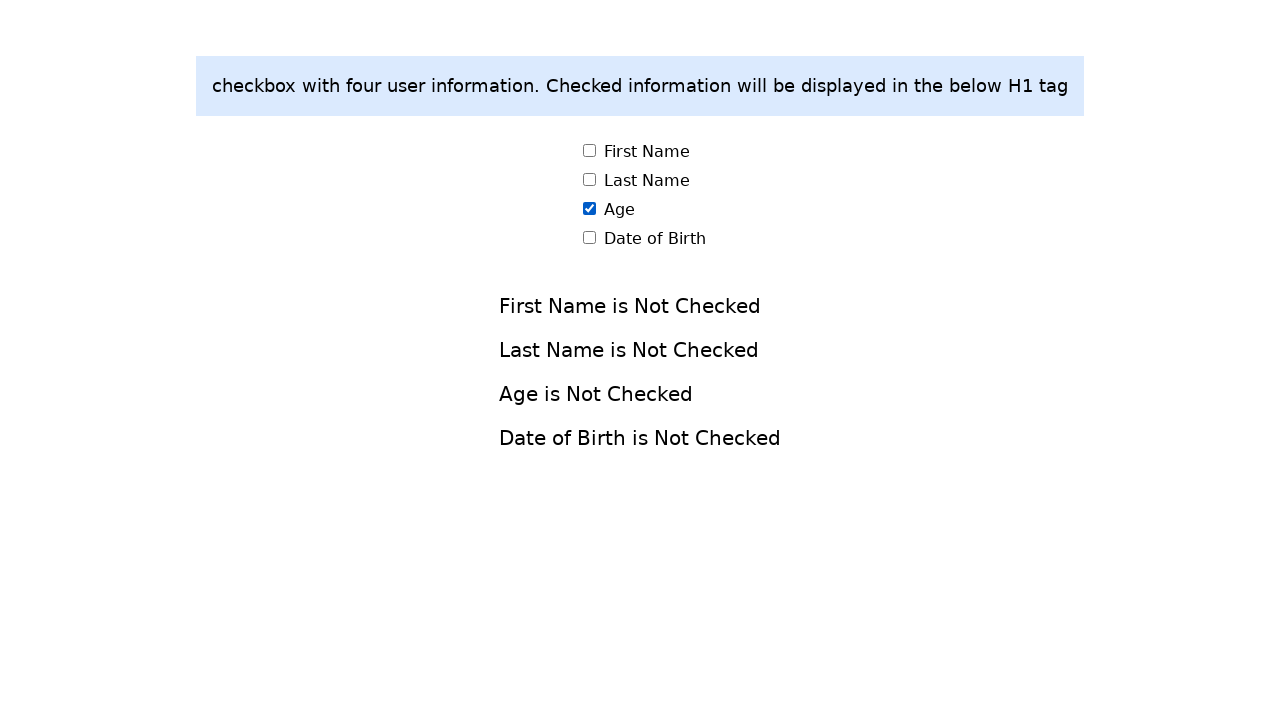